Tests opting out of A/B tests by adding an opt-out cookie before navigating to the test page, then verifying the page shows the opt-out variant.

Starting URL: http://the-internet.herokuapp.com

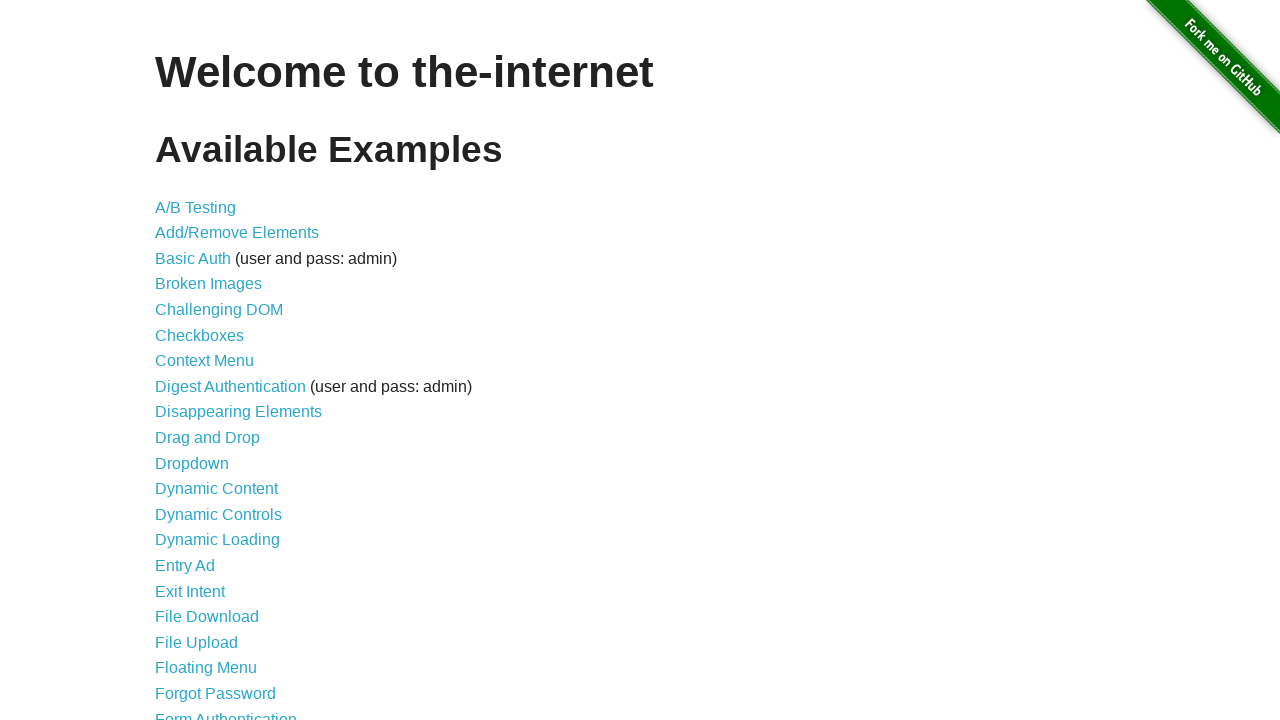

Added optimizelyOptOut cookie to context
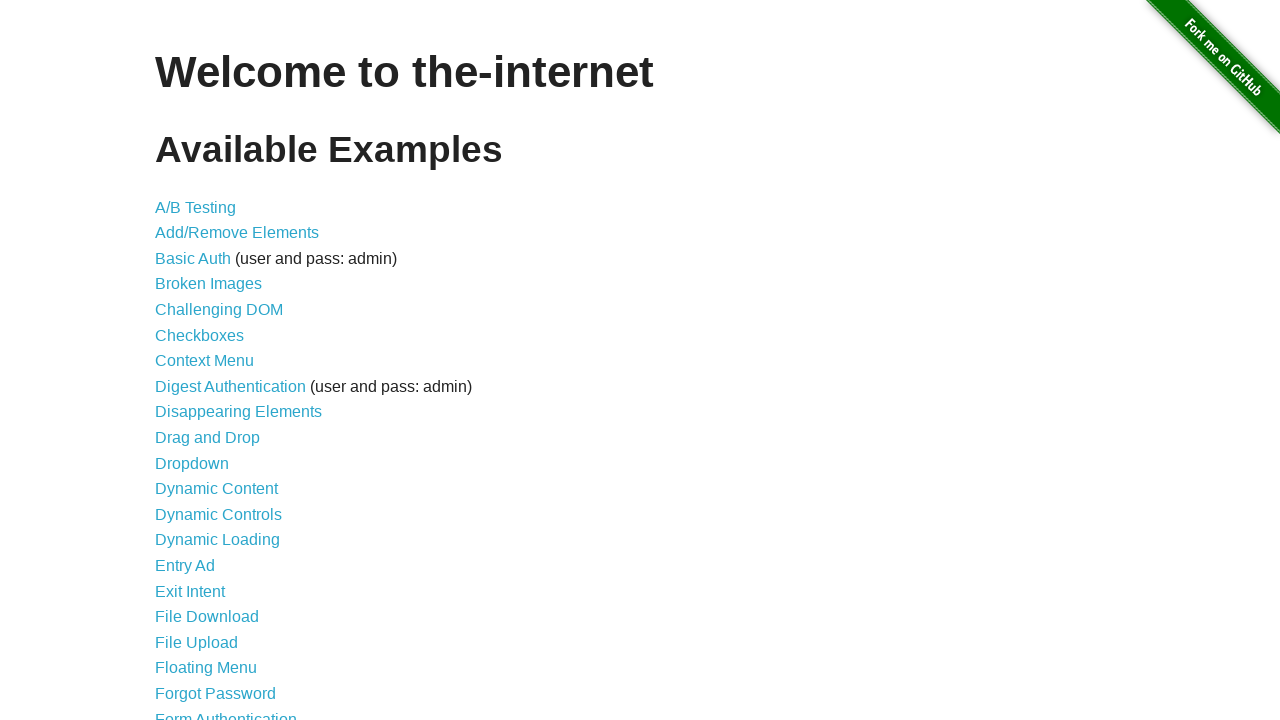

Navigated to A/B test page at http://the-internet.herokuapp.com/abtest
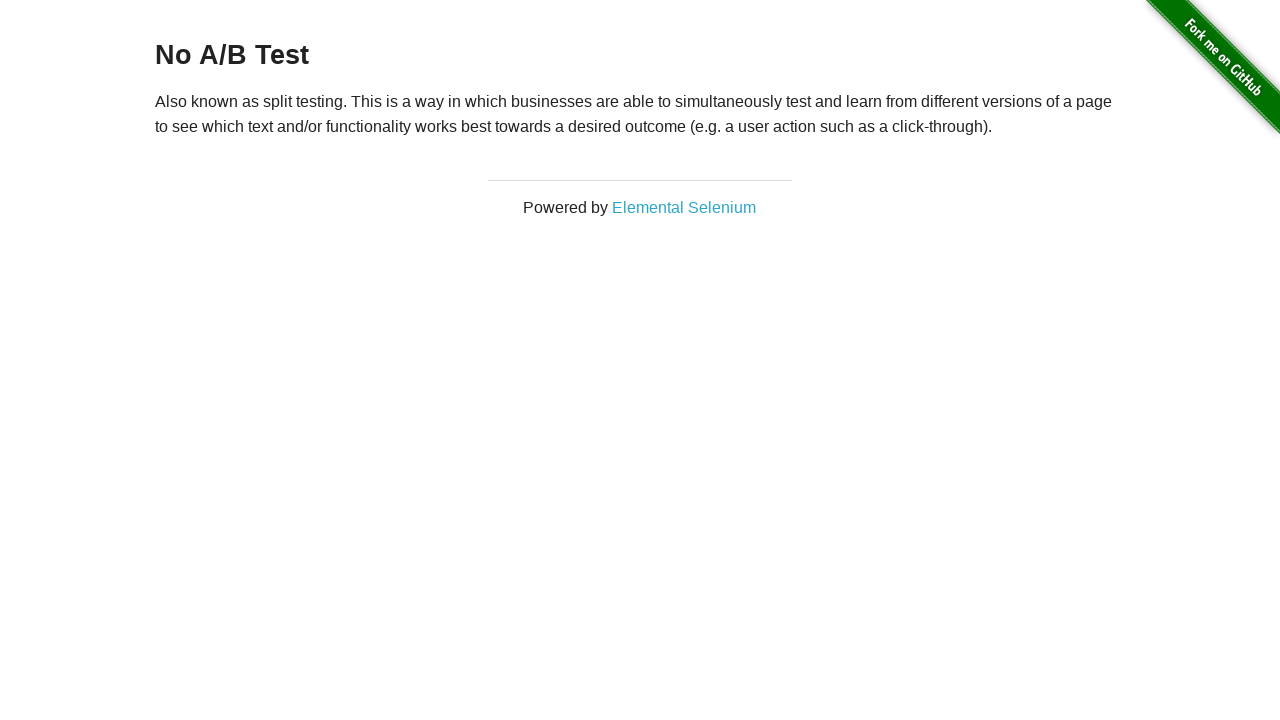

Waited for h3 heading to load
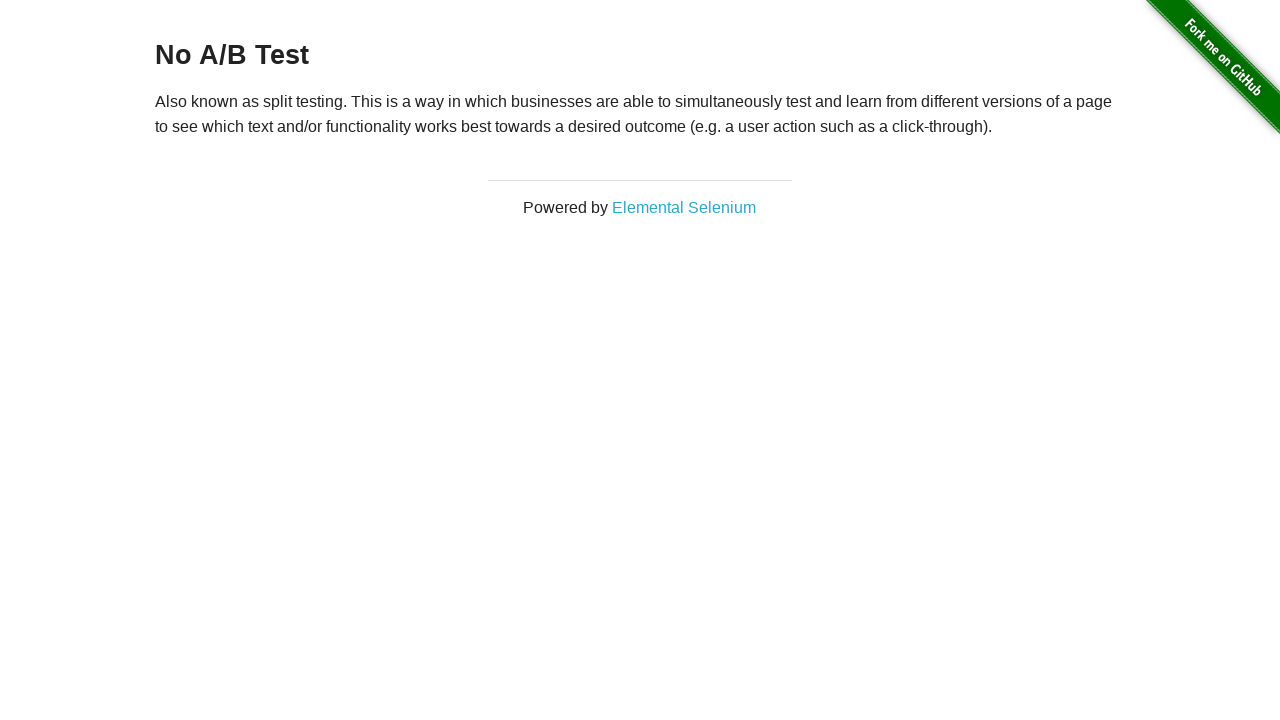

Retrieved heading text: 'No A/B Test'
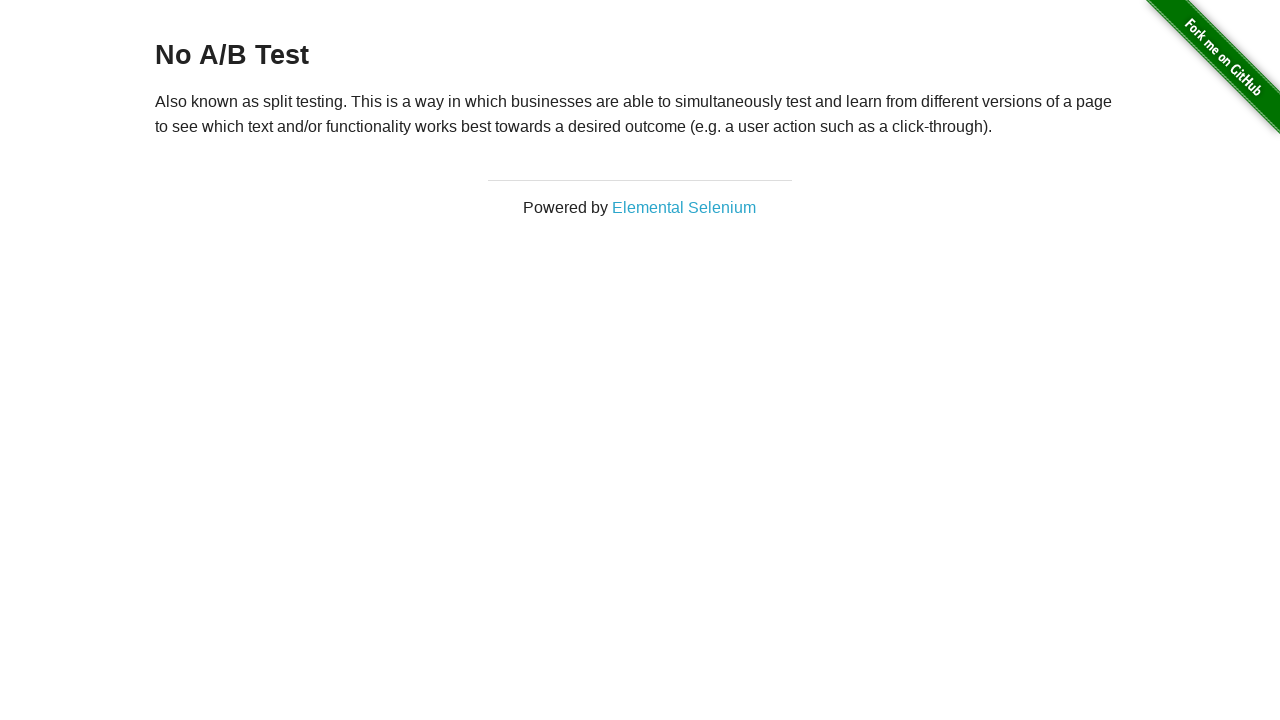

Verified that opt-out variant is displayed with 'No A/B Test' heading
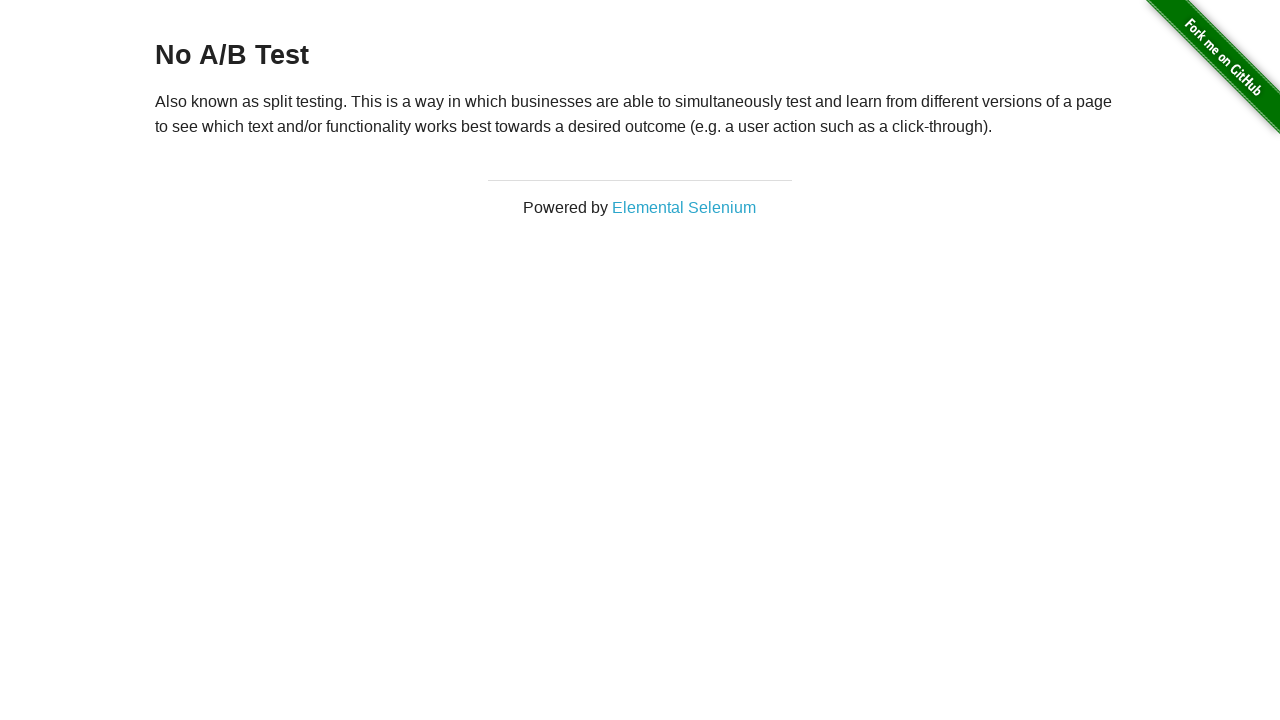

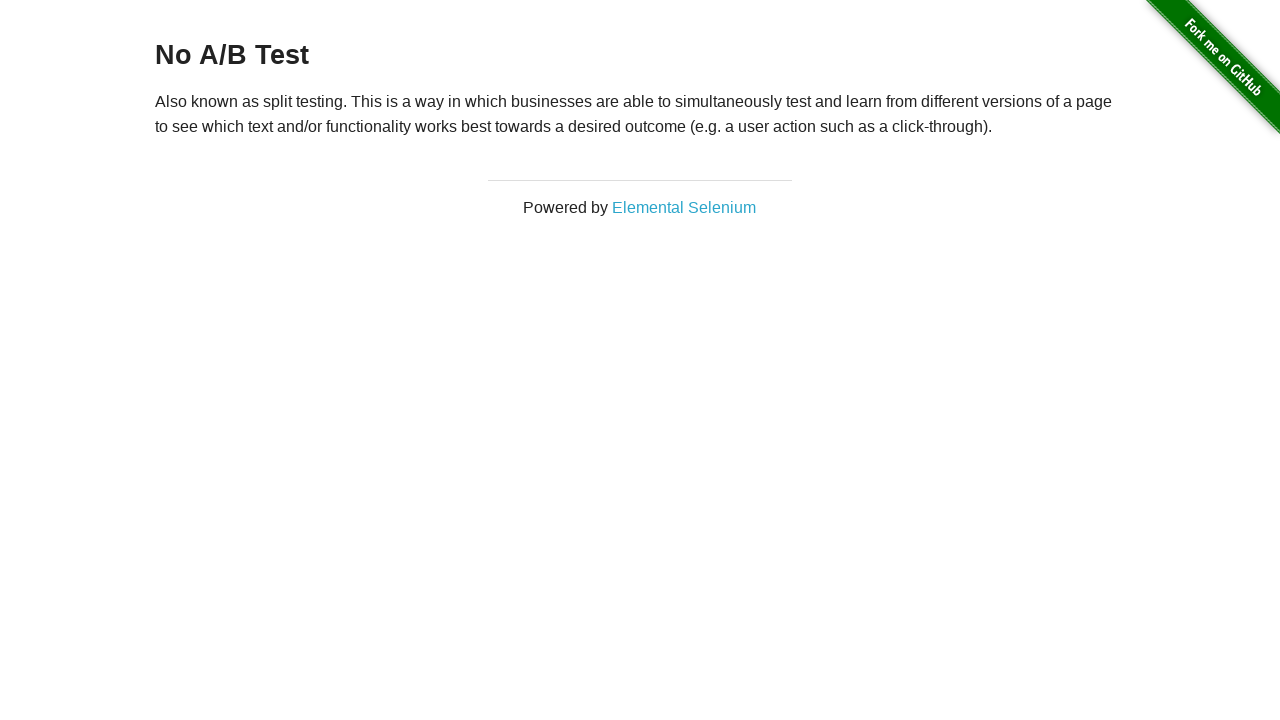